Navigates to a practice login page and verifies it loads successfully

Starting URL: https://www.rahulshettyacademy.com/loginpagePractise/

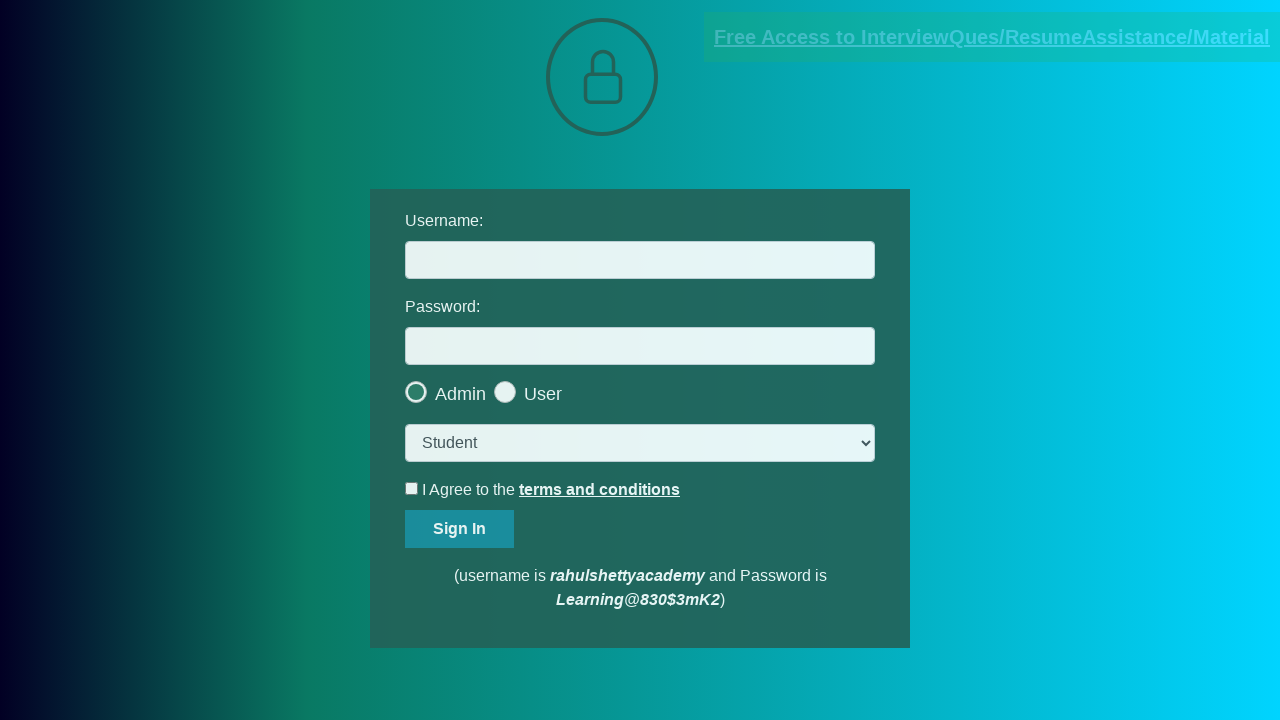

Page DOM content loaded
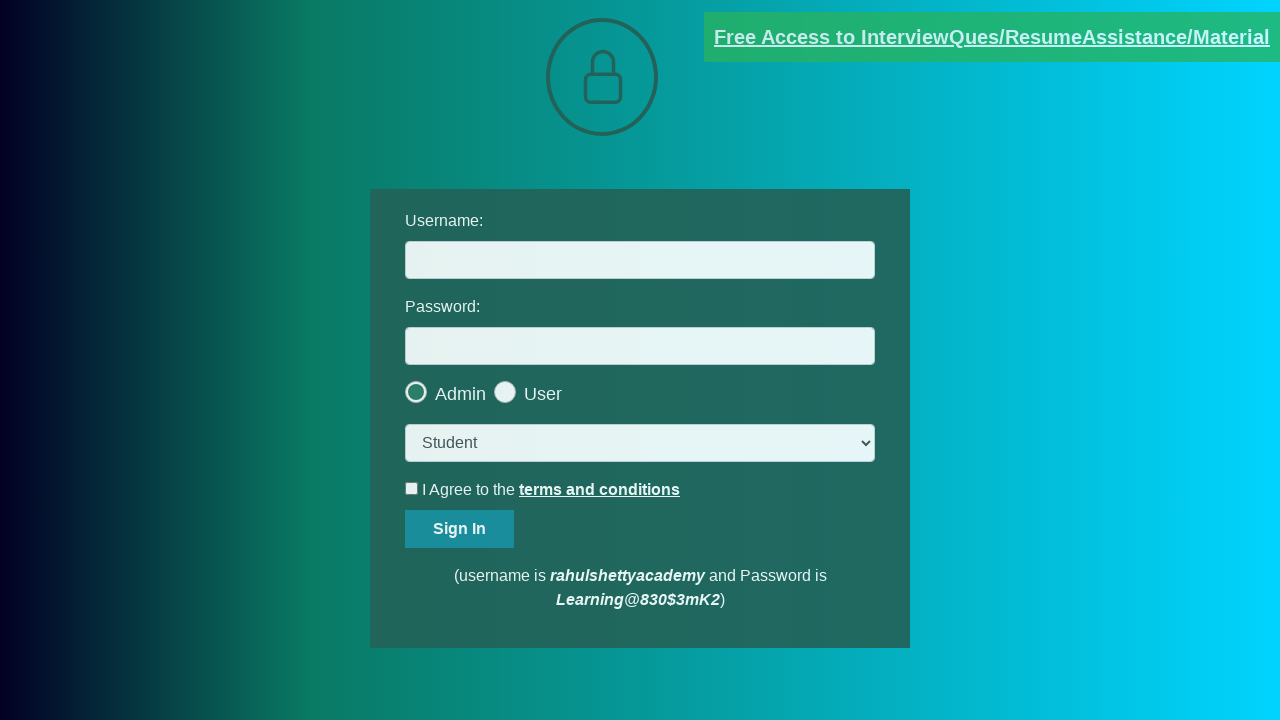

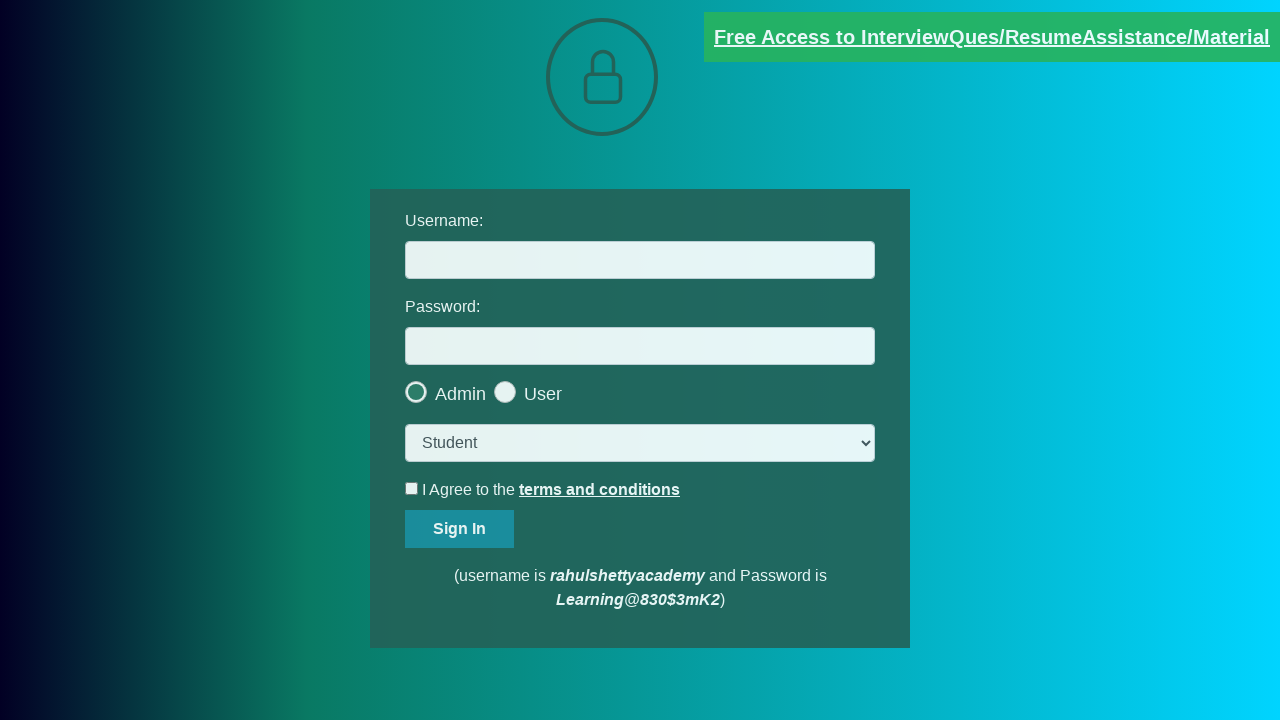